Tests browser alert handling by clicking a button that triggers an alert, accepting it, then reading a value from the page, calculating a mathematical result, and submitting it via a form.

Starting URL: http://suninjuly.github.io/alert_accept.html

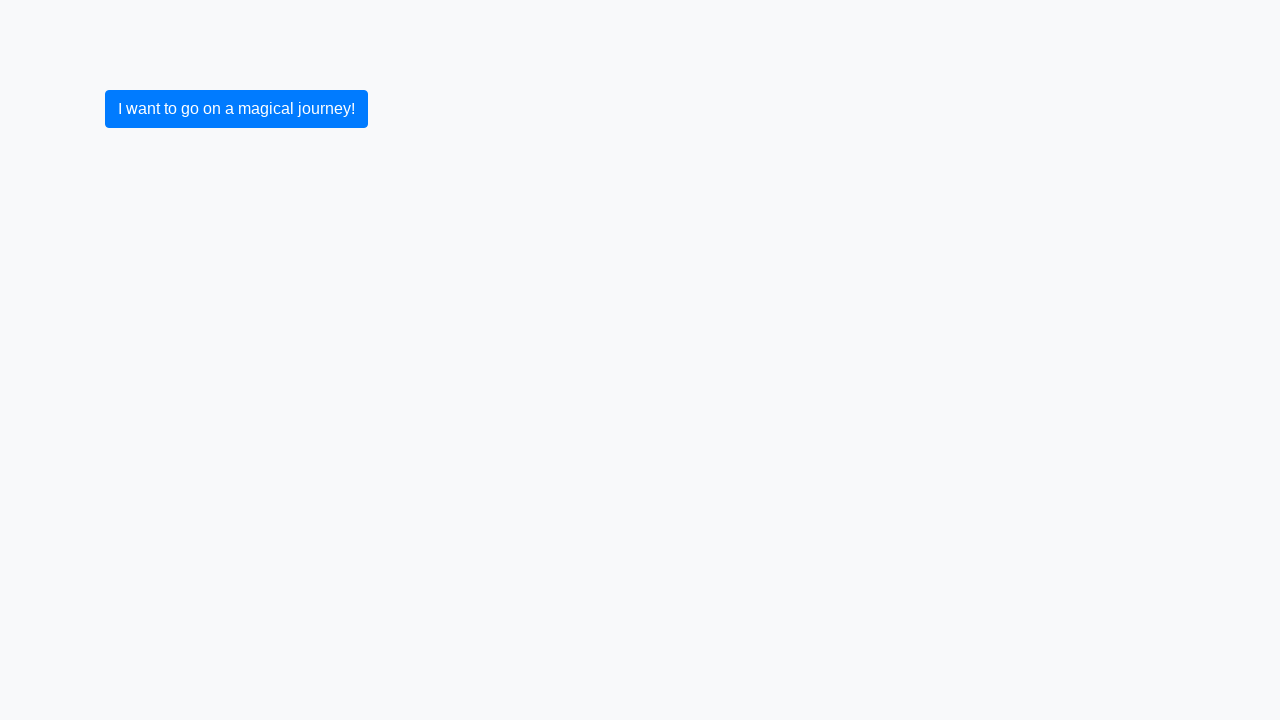

Set up dialog handler to accept alerts
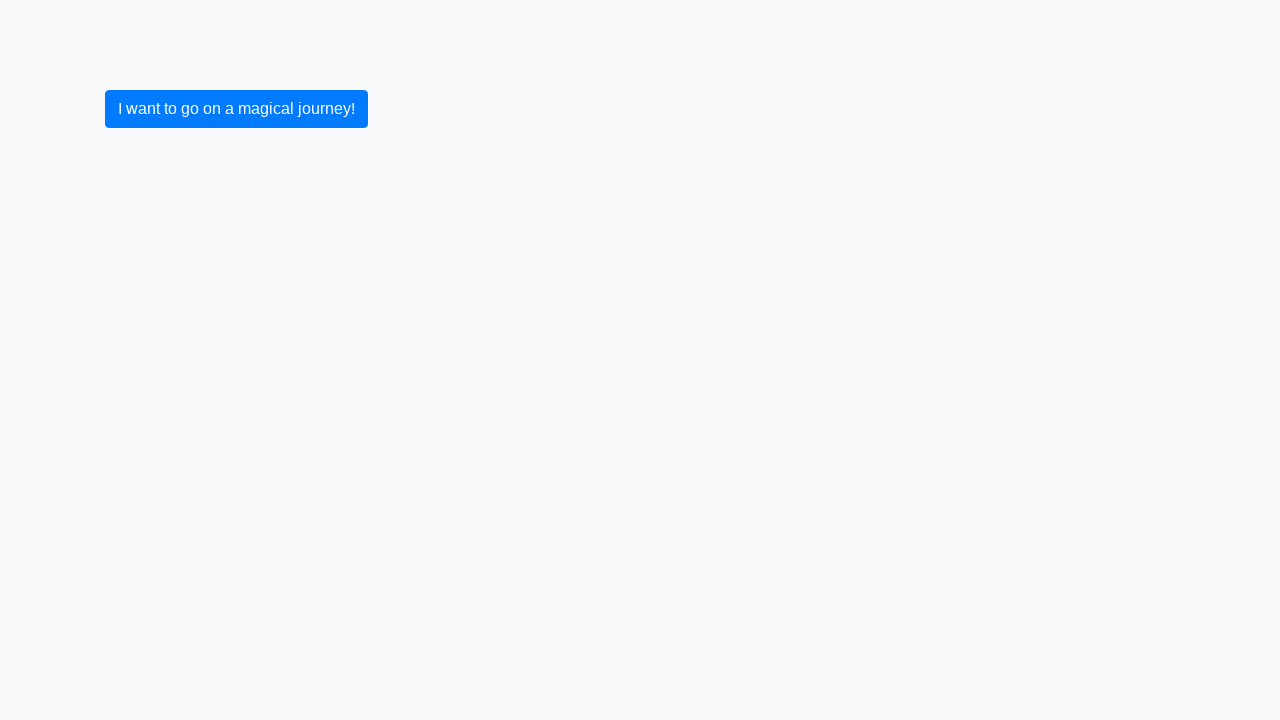

Clicked button to trigger alert at (236, 109) on button
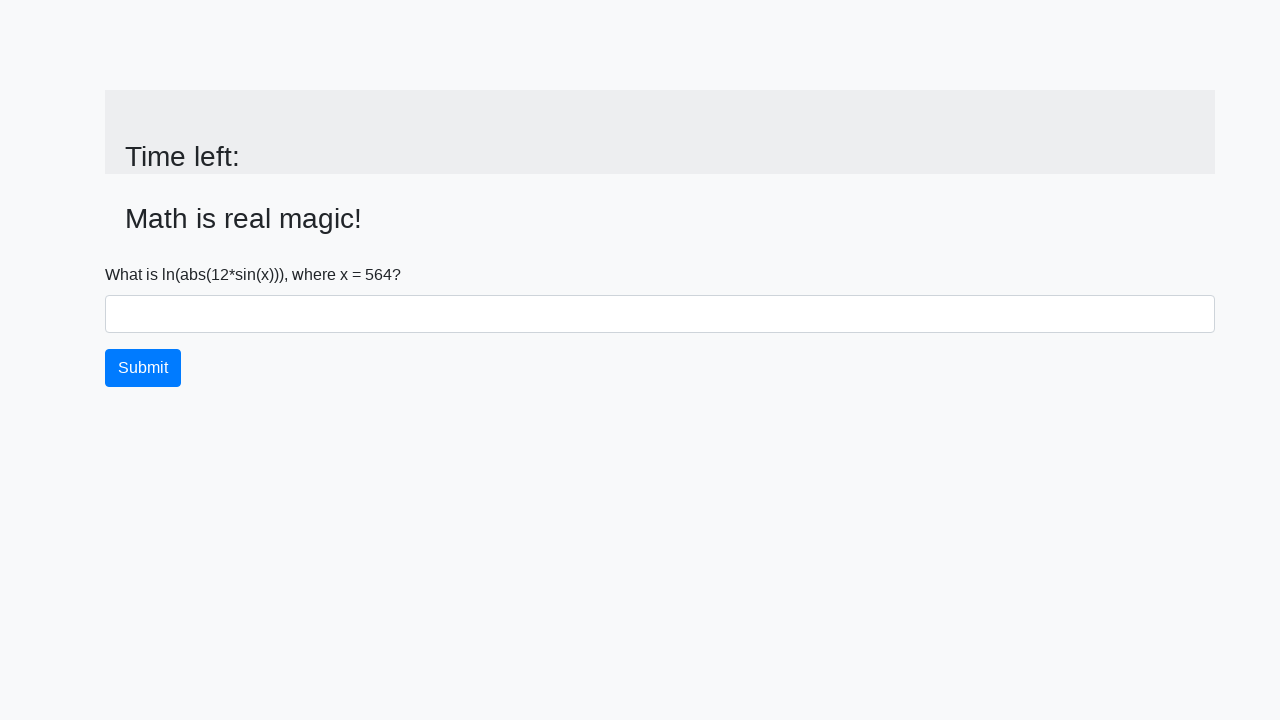

Alert was accepted and page updated with input value element
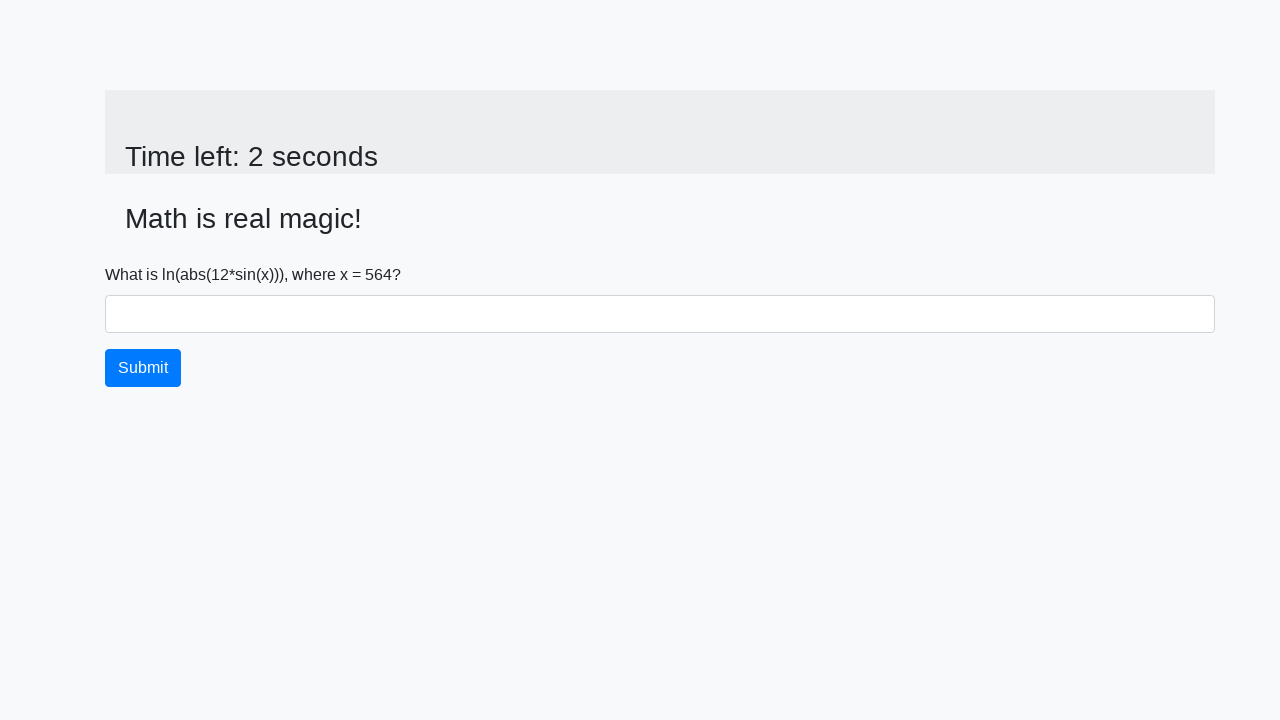

Retrieved value from page: 564
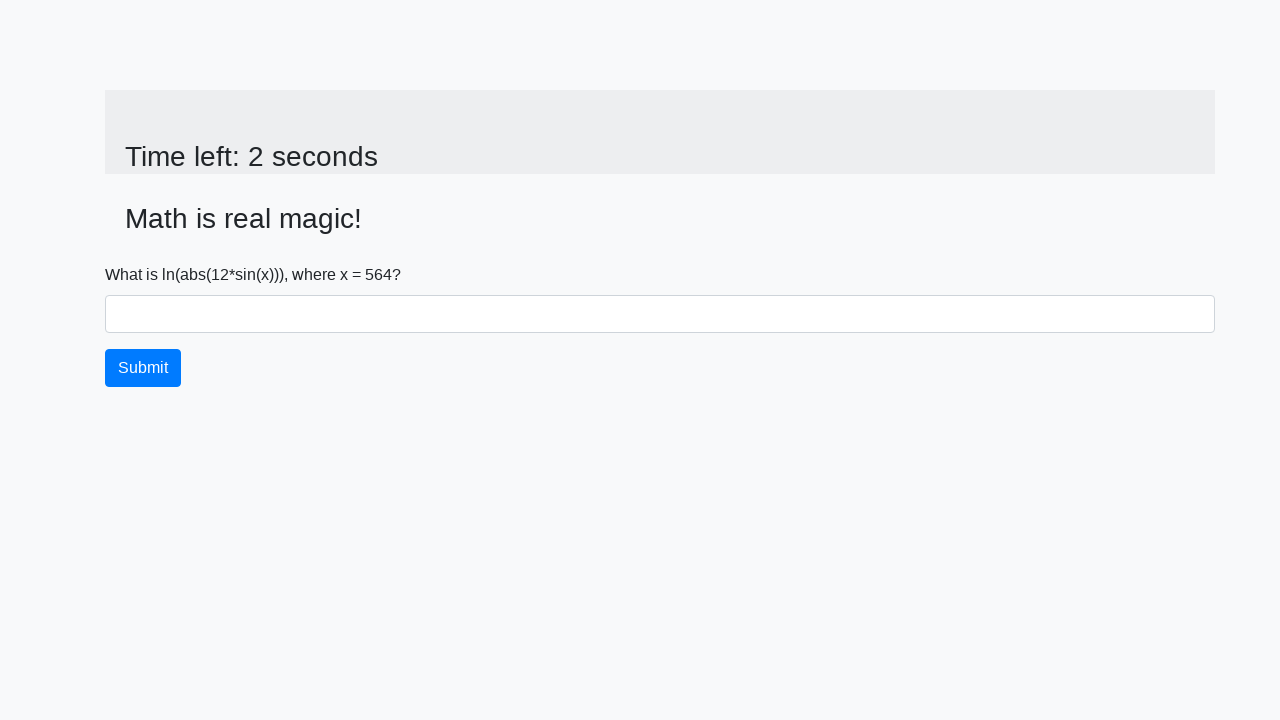

Calculated mathematical result: 2.4813644932571366
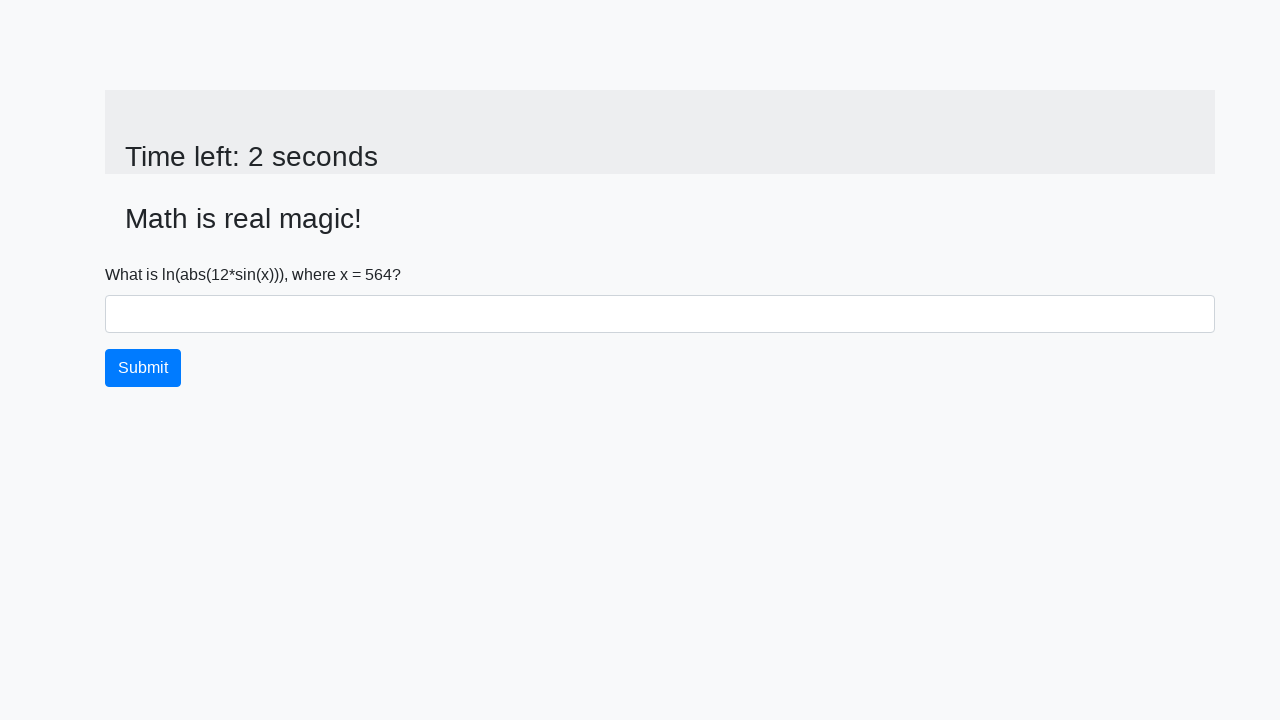

Filled answer field with calculated value: 2.4813644932571366 on input#answer
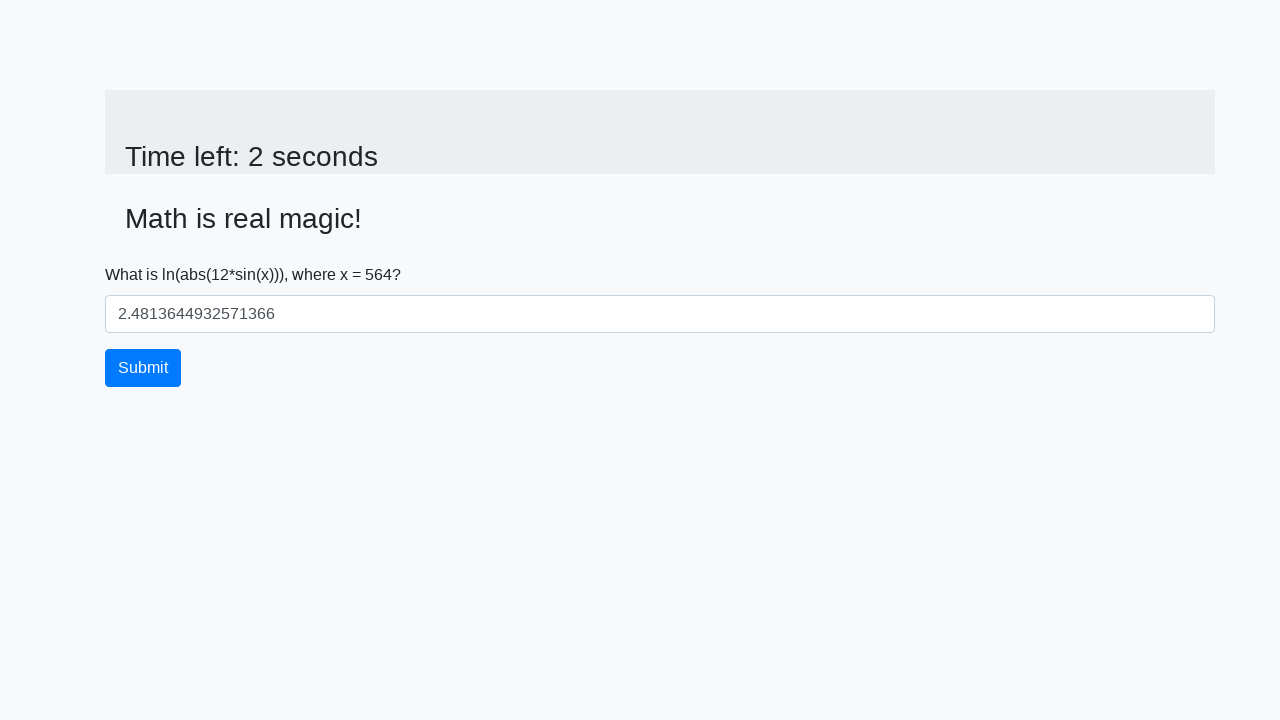

Clicked submit button to submit the answer at (143, 368) on button
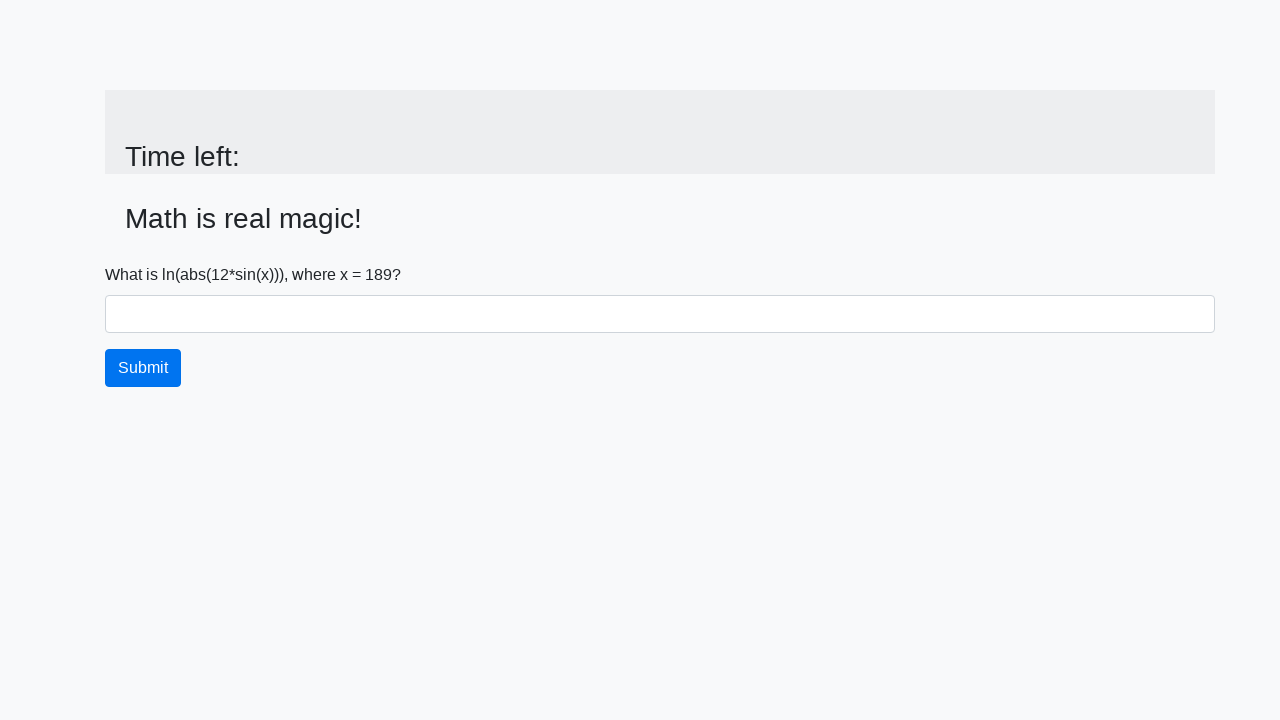

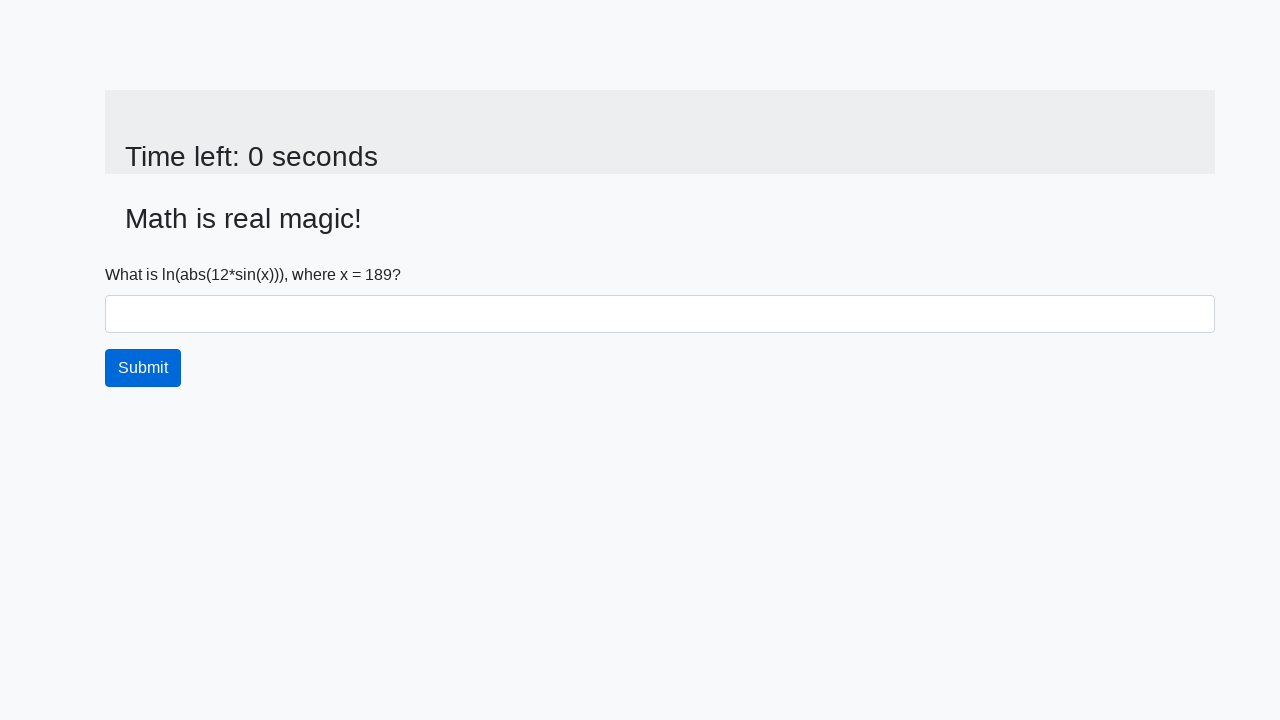